Tests custom drag and drop functionality by navigating to jQuery UI demo page and dragging an element to a drop target using click-and-hold actions

Starting URL: https://jqueryui.com/

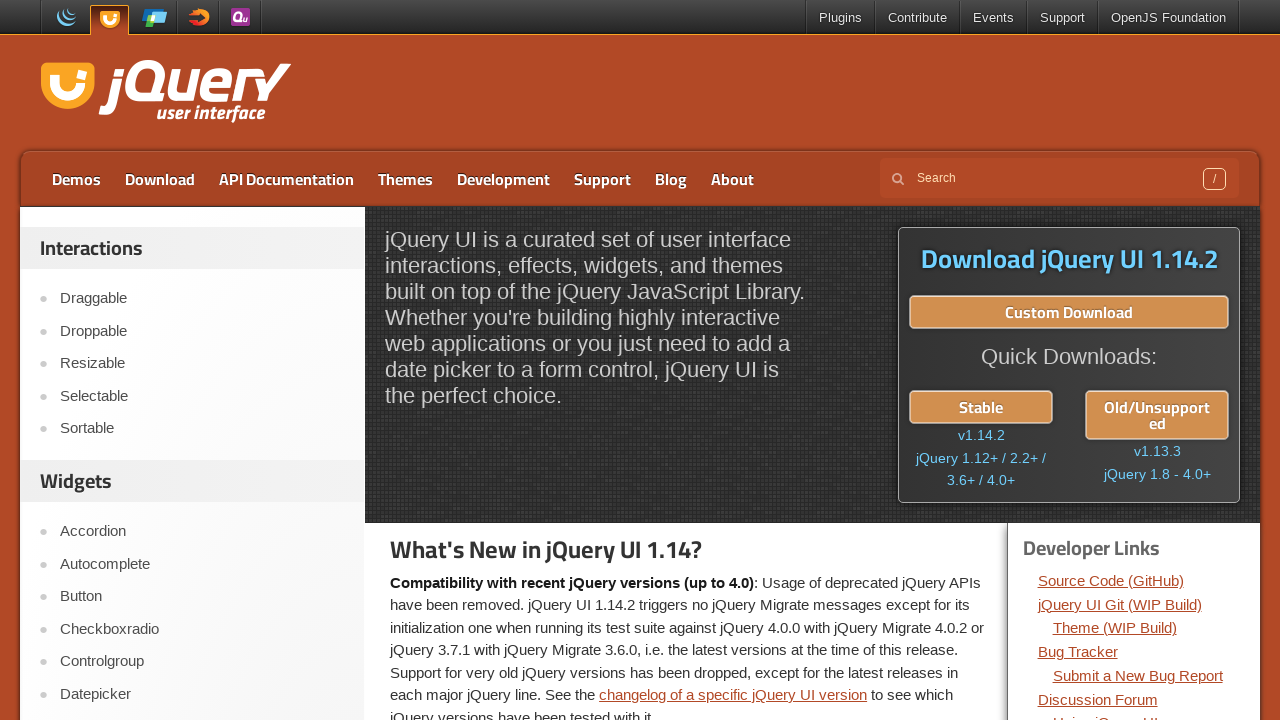

Clicked on the Droppable menu item at (202, 331) on xpath=//a[normalize-space()='Droppable']
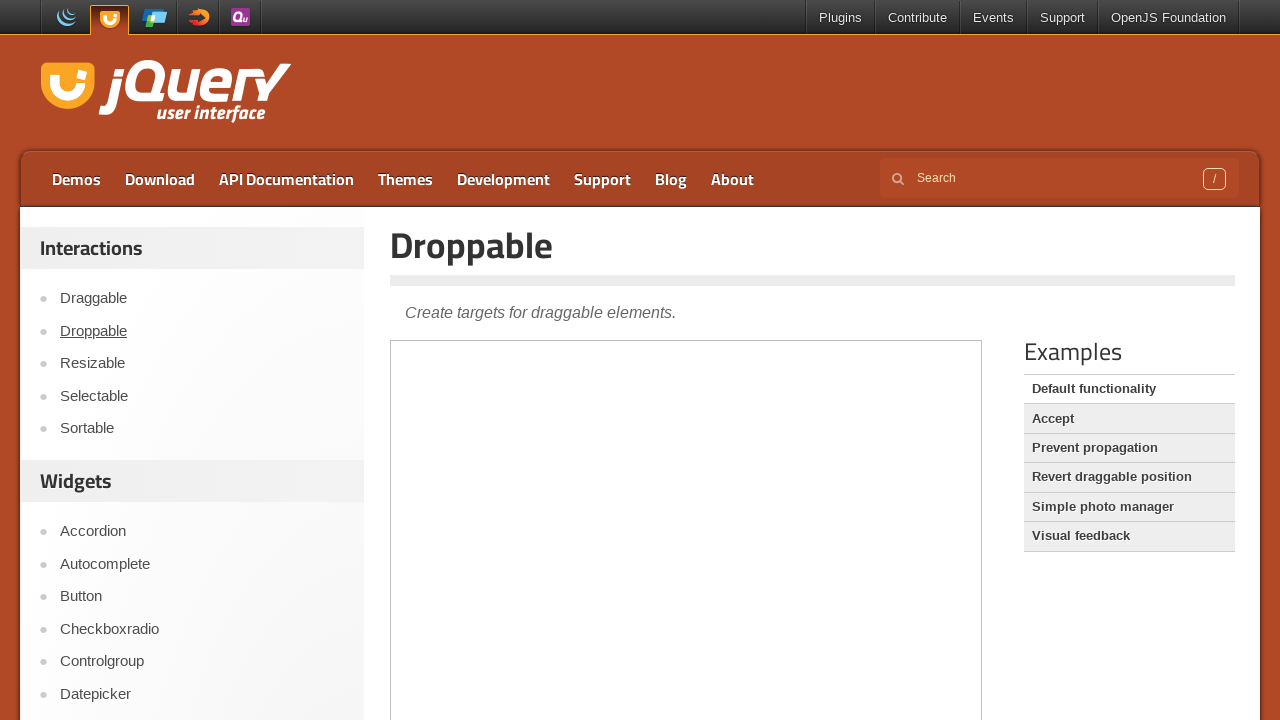

Located the iframe containing the demo
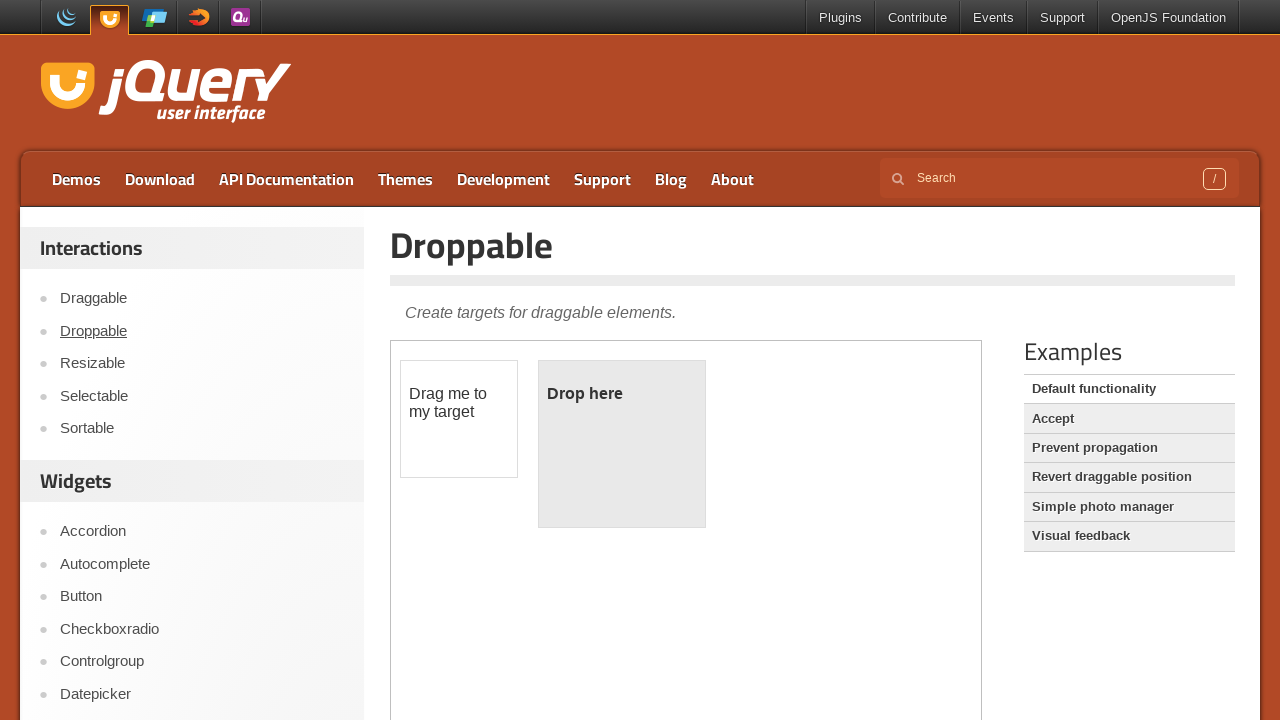

Located the draggable element
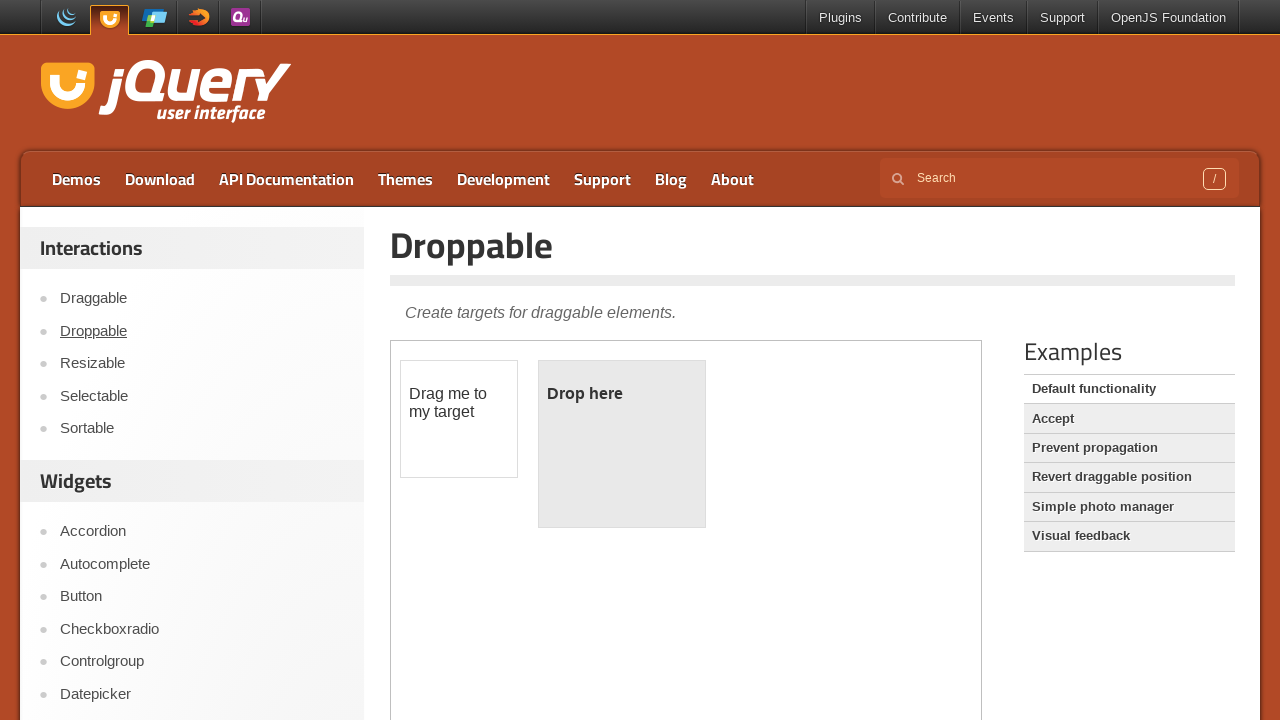

Located the droppable target element
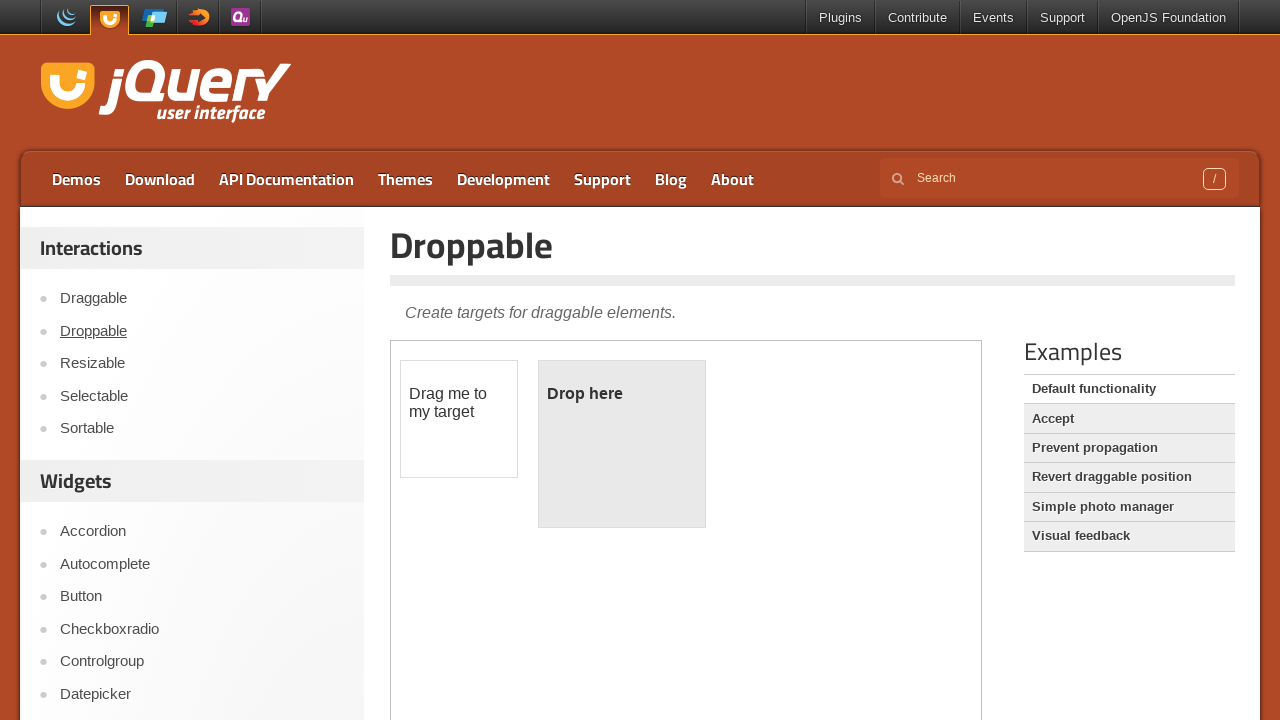

Hovered over the draggable element at (459, 419) on iframe >> nth=0 >> internal:control=enter-frame >> #draggable
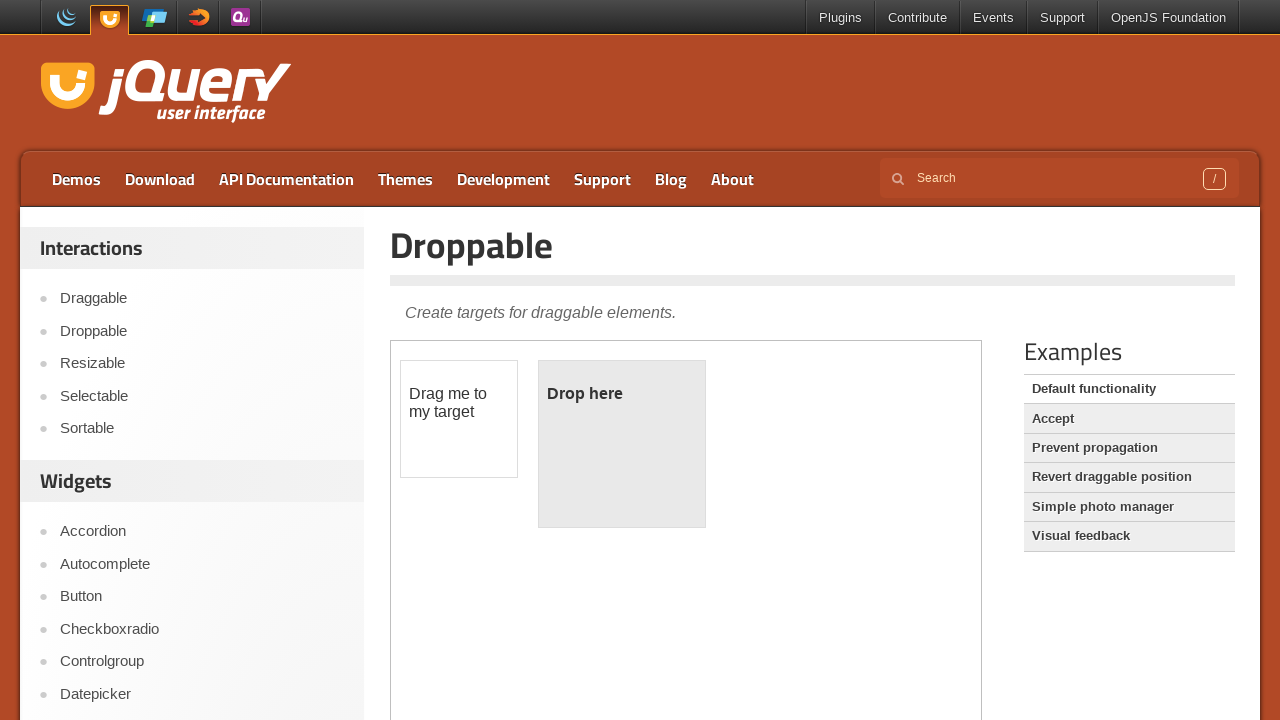

Pressed down mouse button on draggable element at (459, 419)
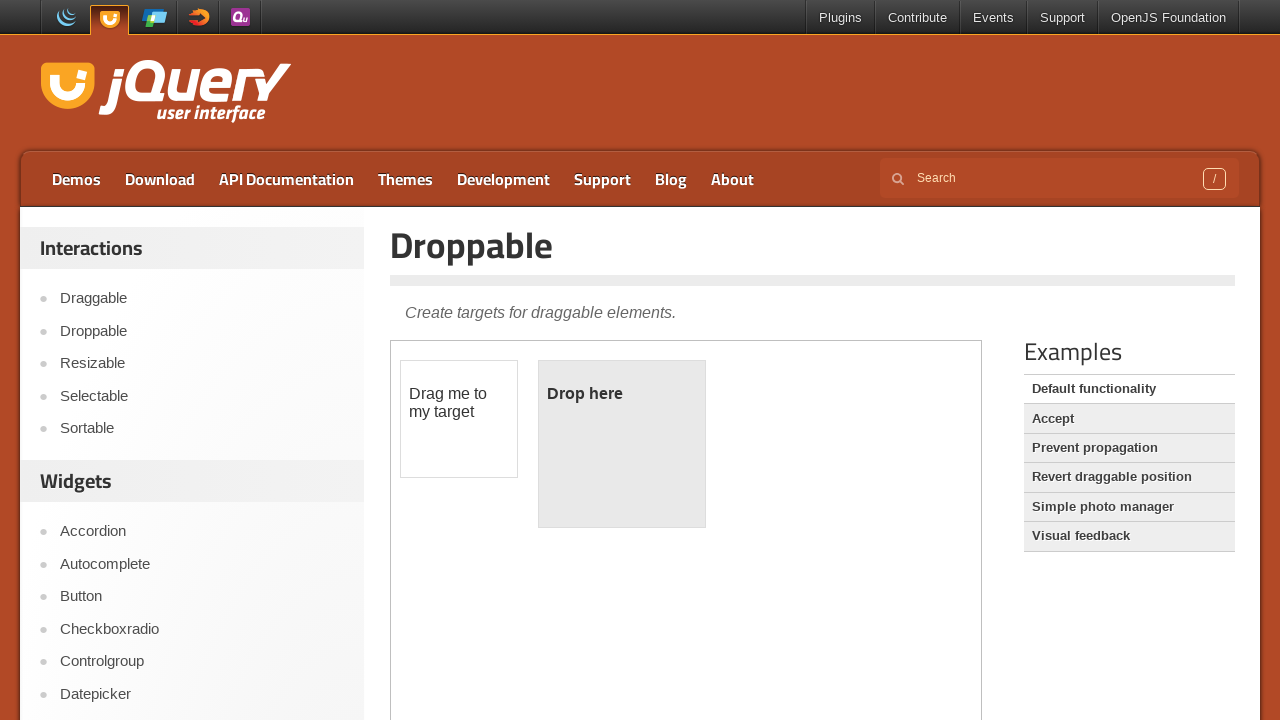

Hovered over the droppable target element at (622, 444) on iframe >> nth=0 >> internal:control=enter-frame >> #droppable
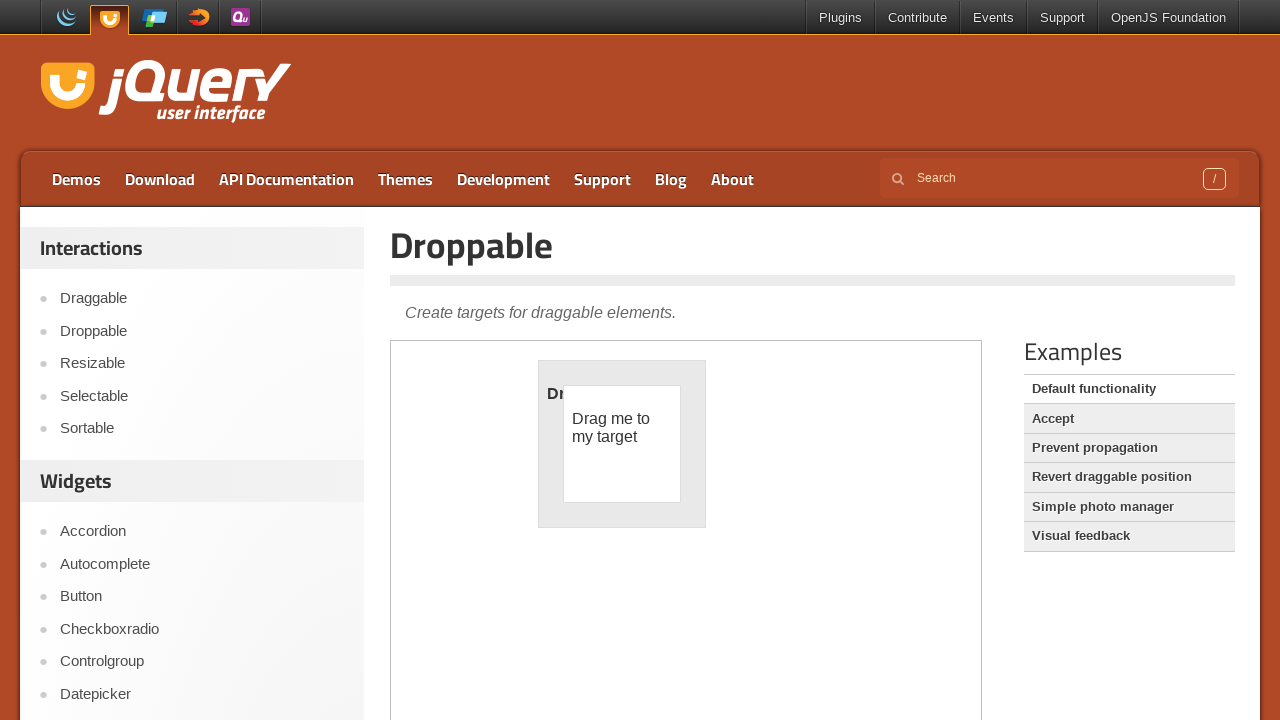

Released mouse button on droppable target to complete drag and drop at (622, 444)
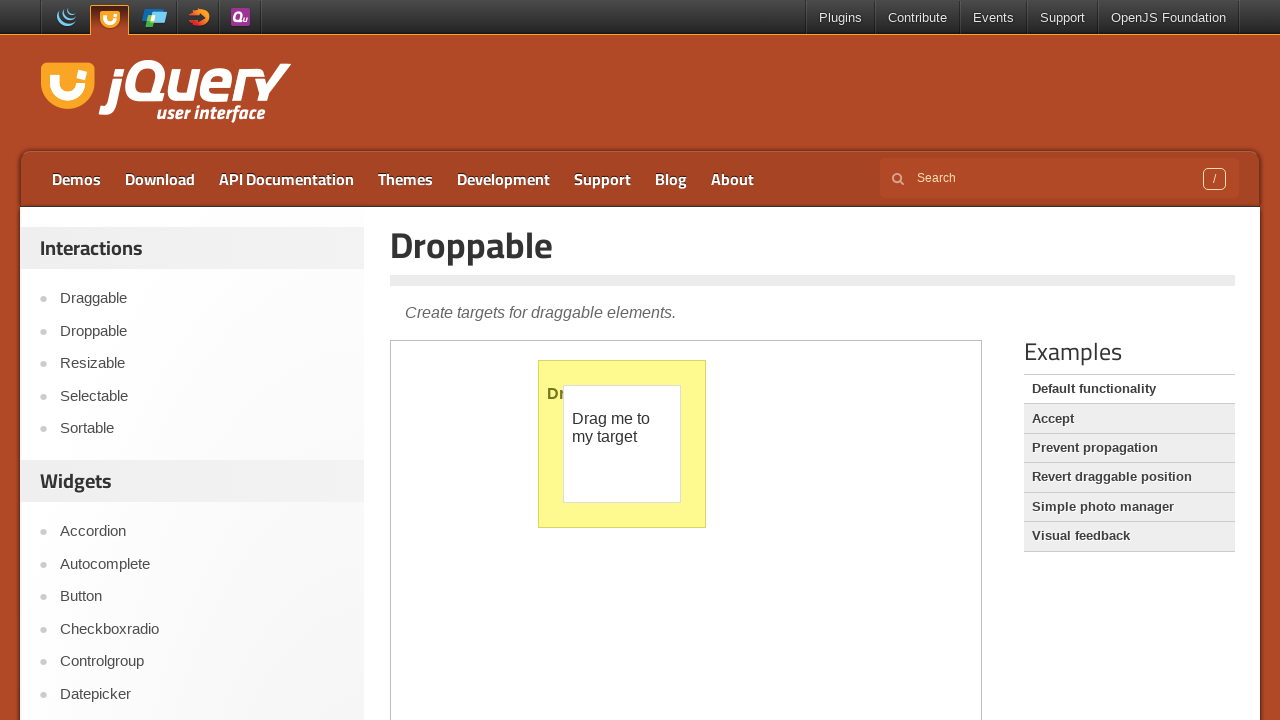

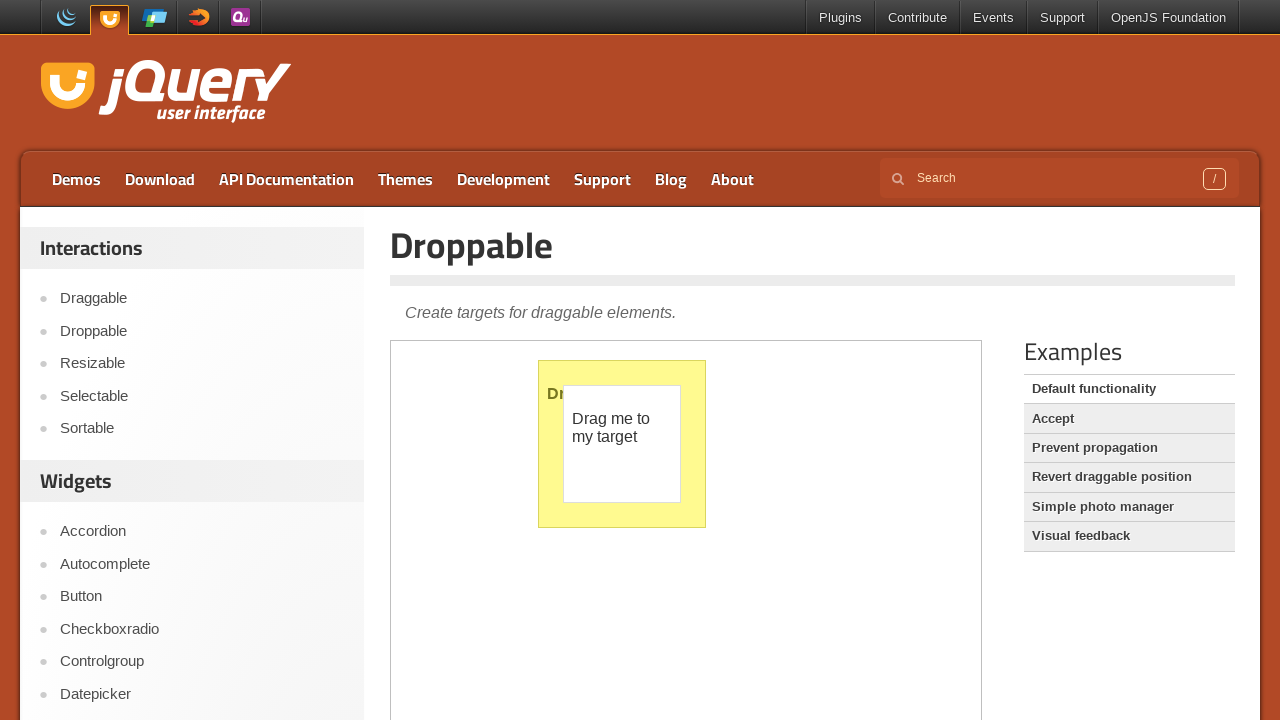